Tests the WebdriverIO main page by clicking the "Get Started" button and verifying navigation to the getting started documentation page

Starting URL: https://webdriver.io

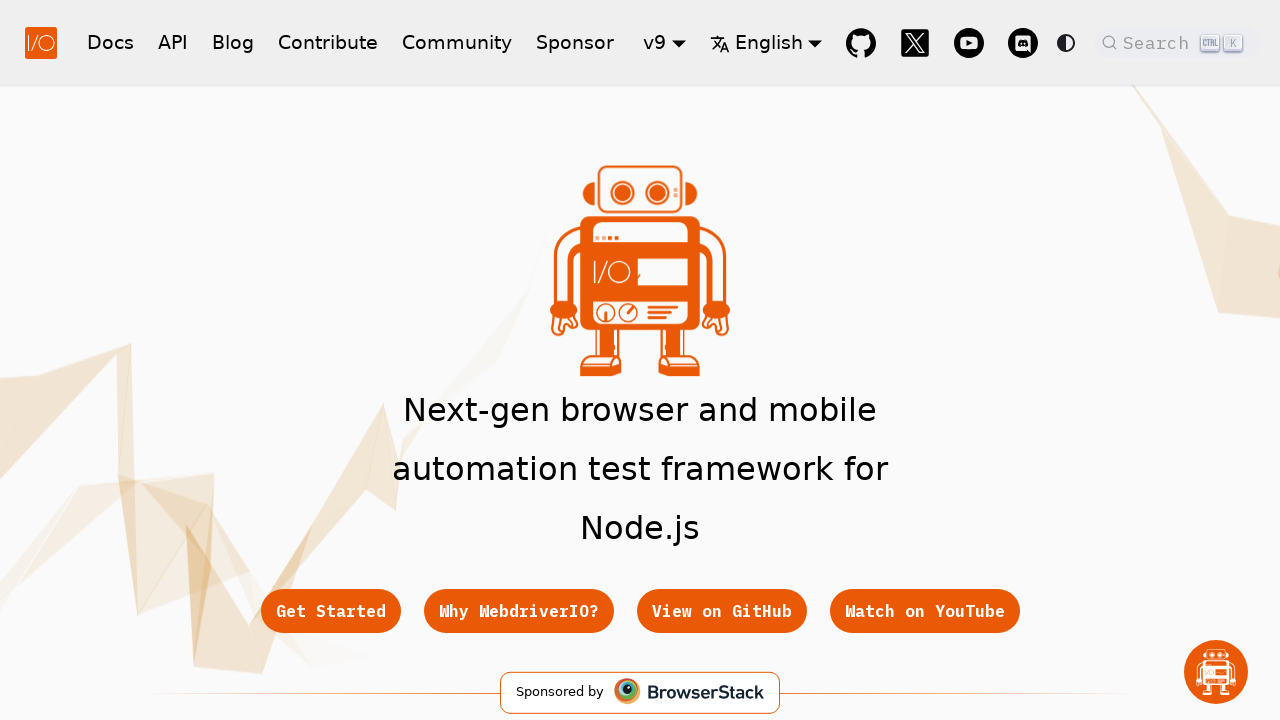

Clicked the 'Get Started' button at (110, 42) on a[href="/docs/gettingstarted"]
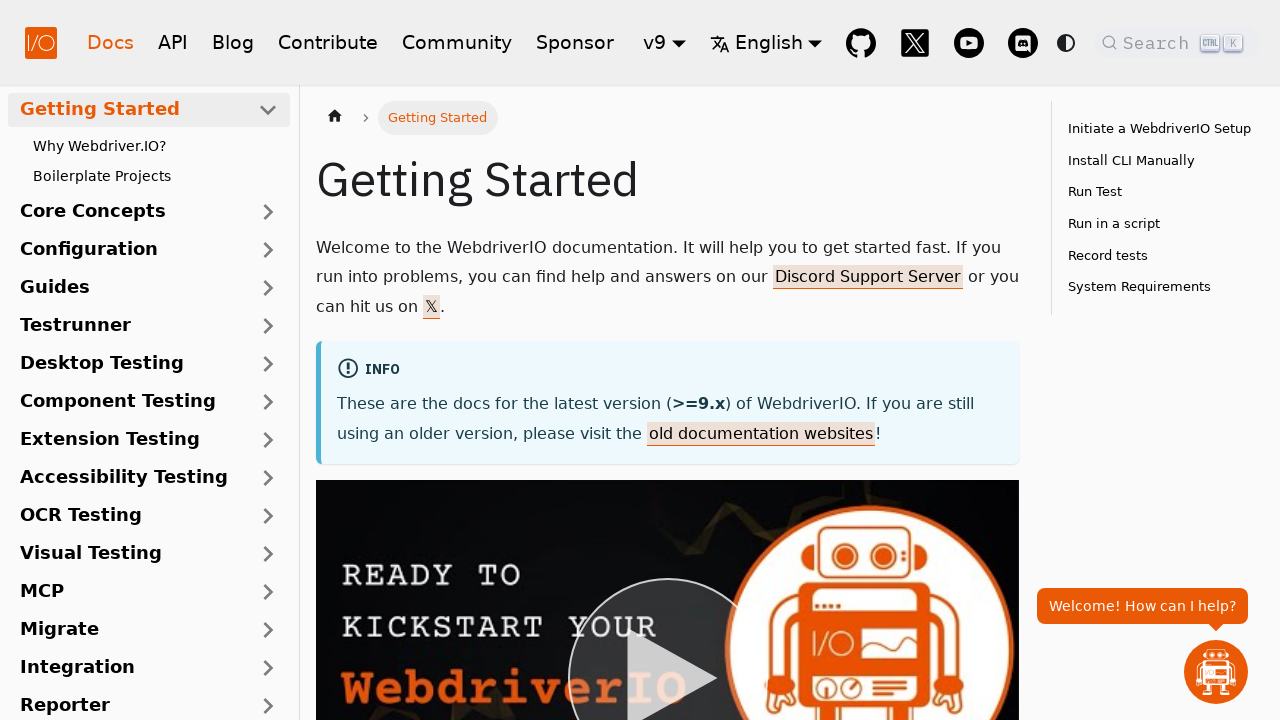

Navigated to the getting started documentation page
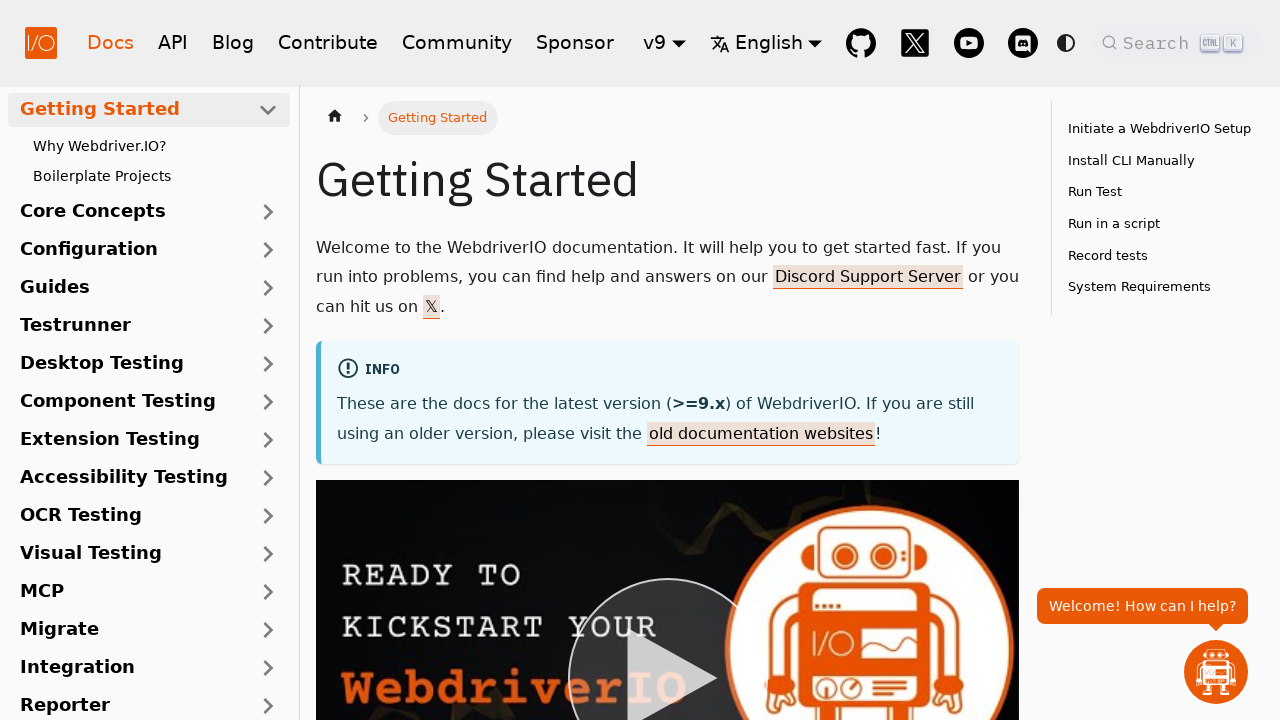

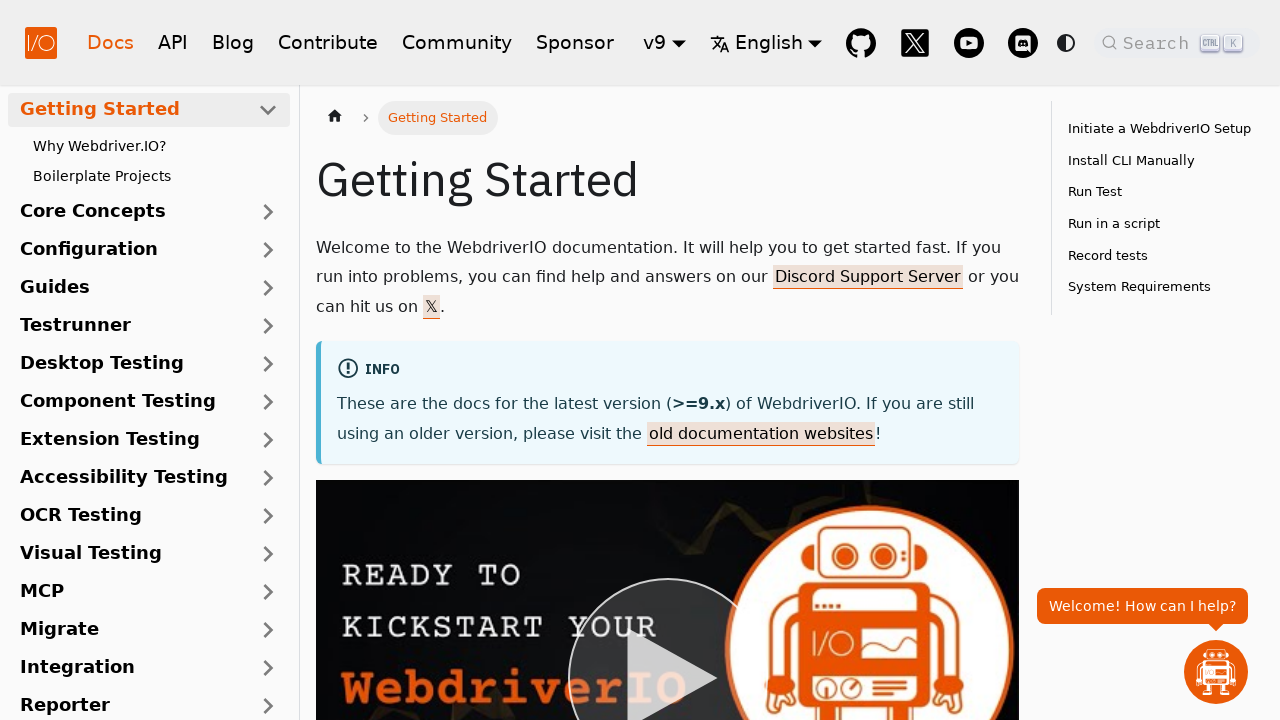